Navigates to RedBus homepage and waits for the page to load. Despite the method name "deleteAccount", no actual account deletion occurs.

Starting URL: https://www.redbus.in

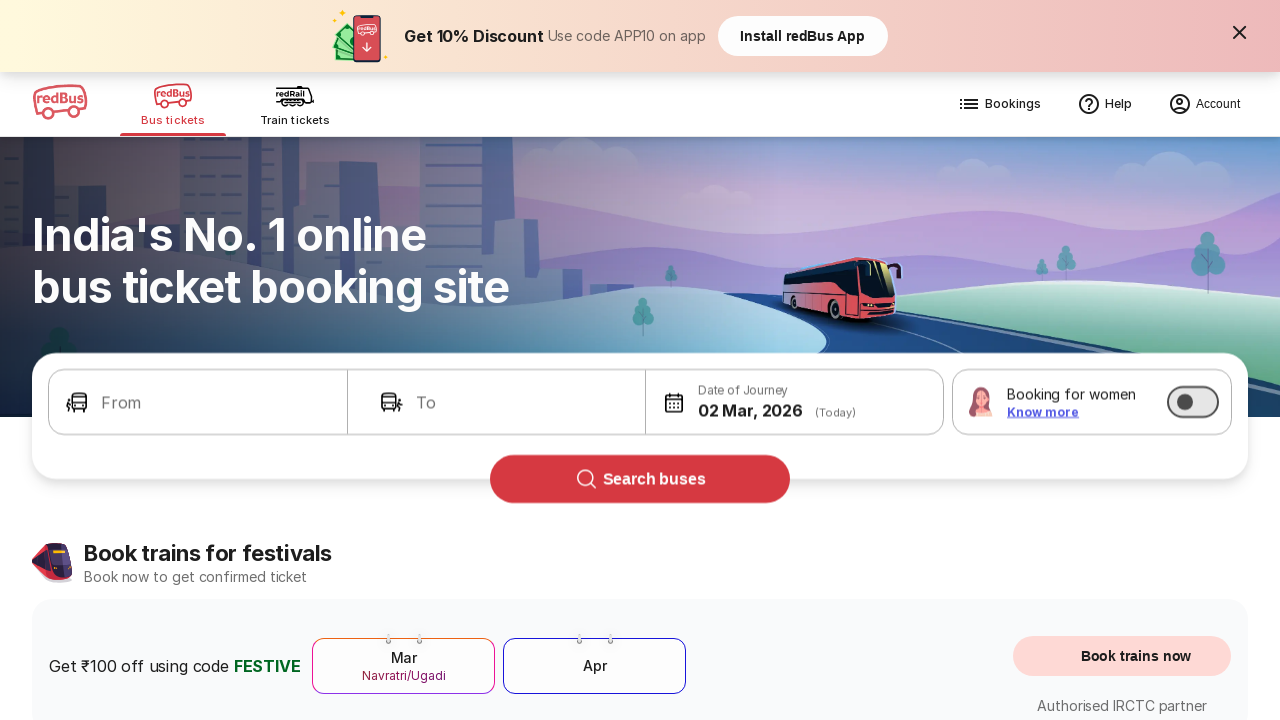

Navigated to RedBus homepage and waited for DOM to be fully loaded
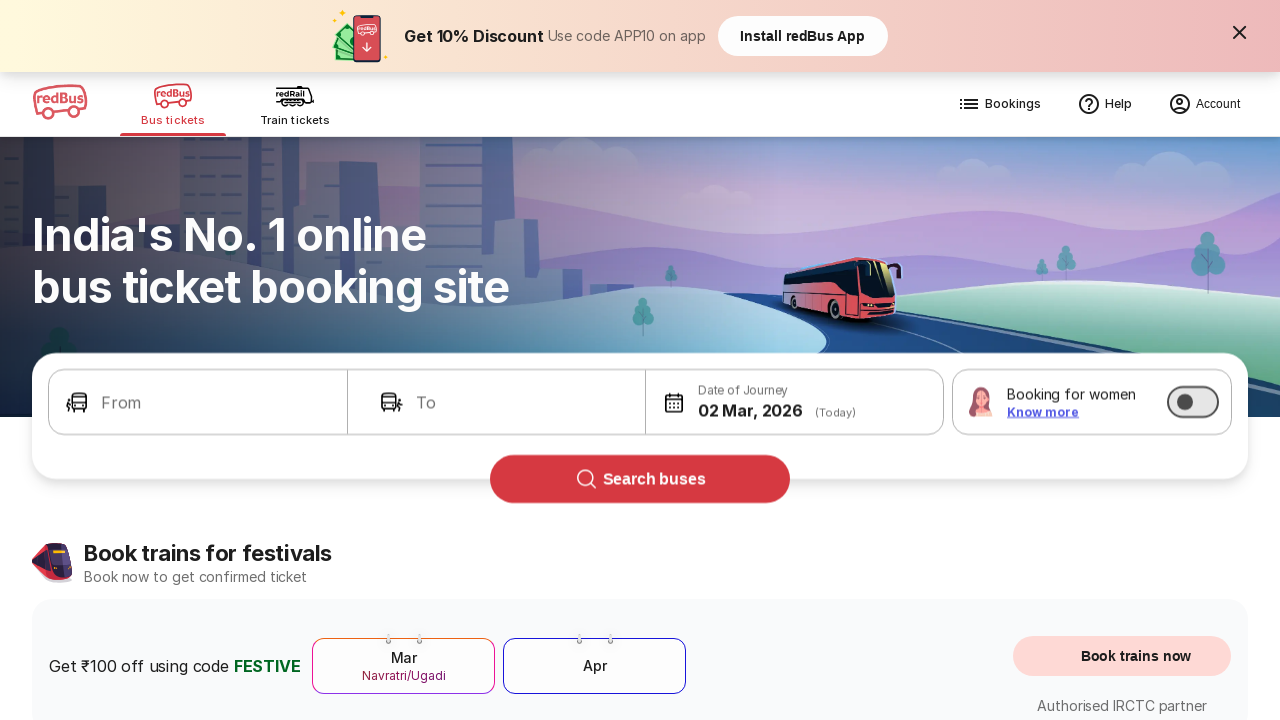

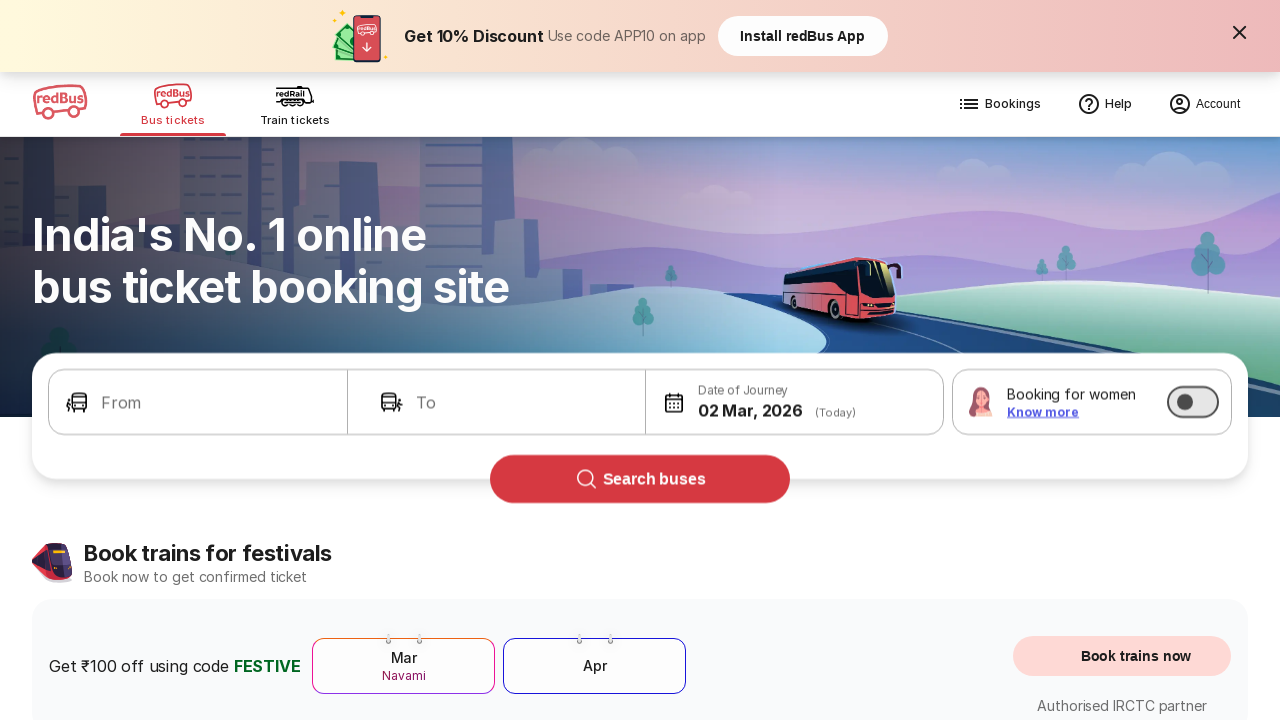